Tests various checkbox components on a practice website including basic checkbox, ajax notification checkbox, language selection checkboxes, tri-state checkbox, toggle switch, and multi-select dropdown with checkboxes.

Starting URL: https://leafground.com/checkbox.xhtml

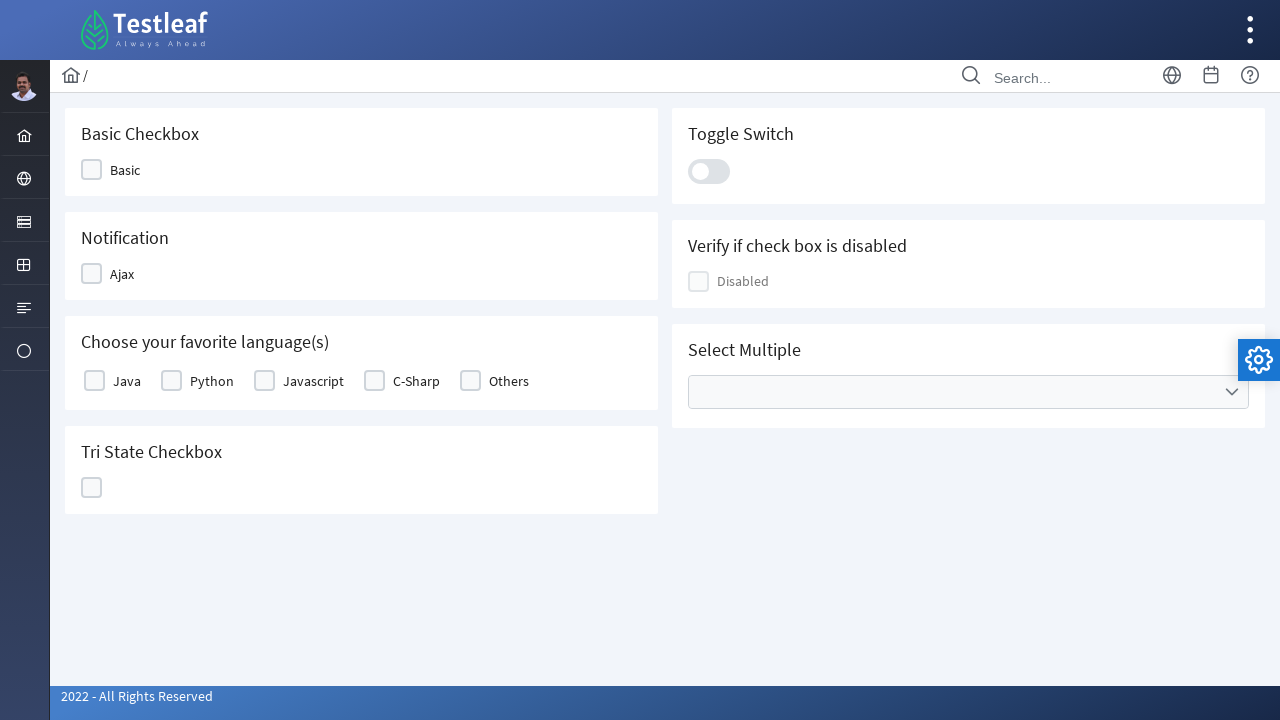

Clicked on the 'Basic' checkbox at (125, 170) on xpath=//span[text()='Basic']
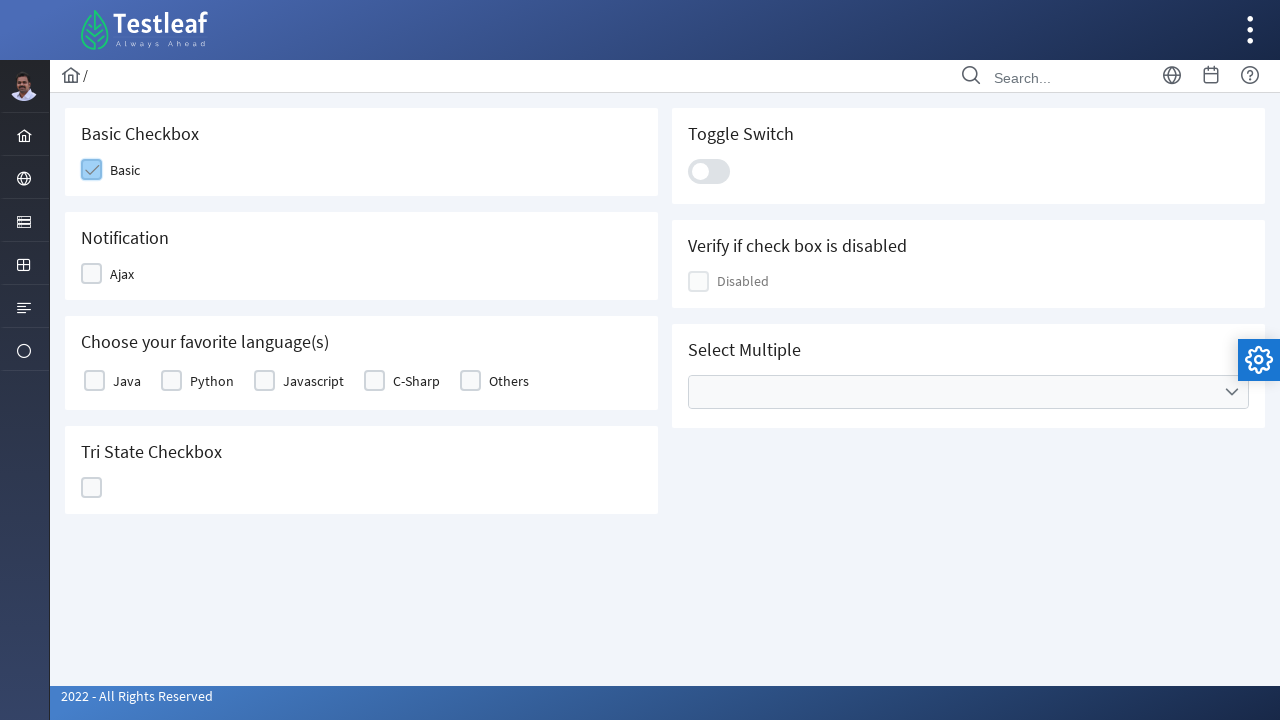

Clicked on the 'Ajax' notification checkbox at (122, 274) on xpath=//span[text()='Ajax']
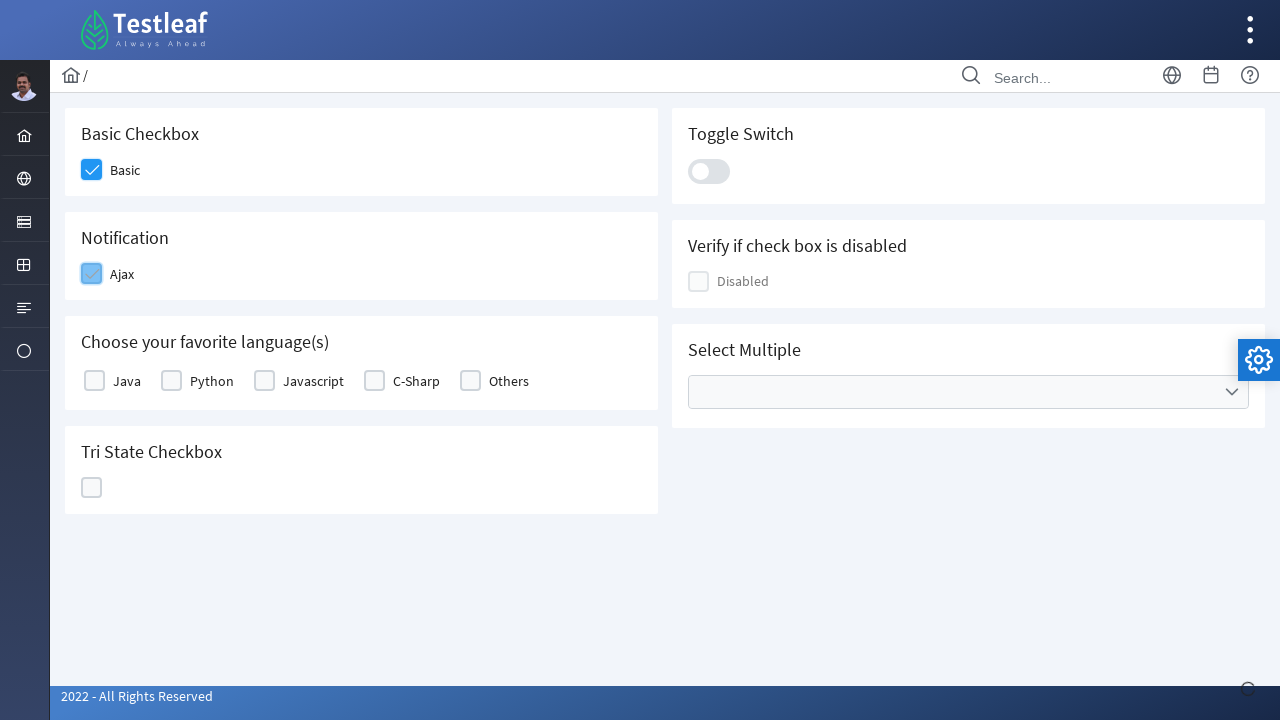

Ajax notification appeared
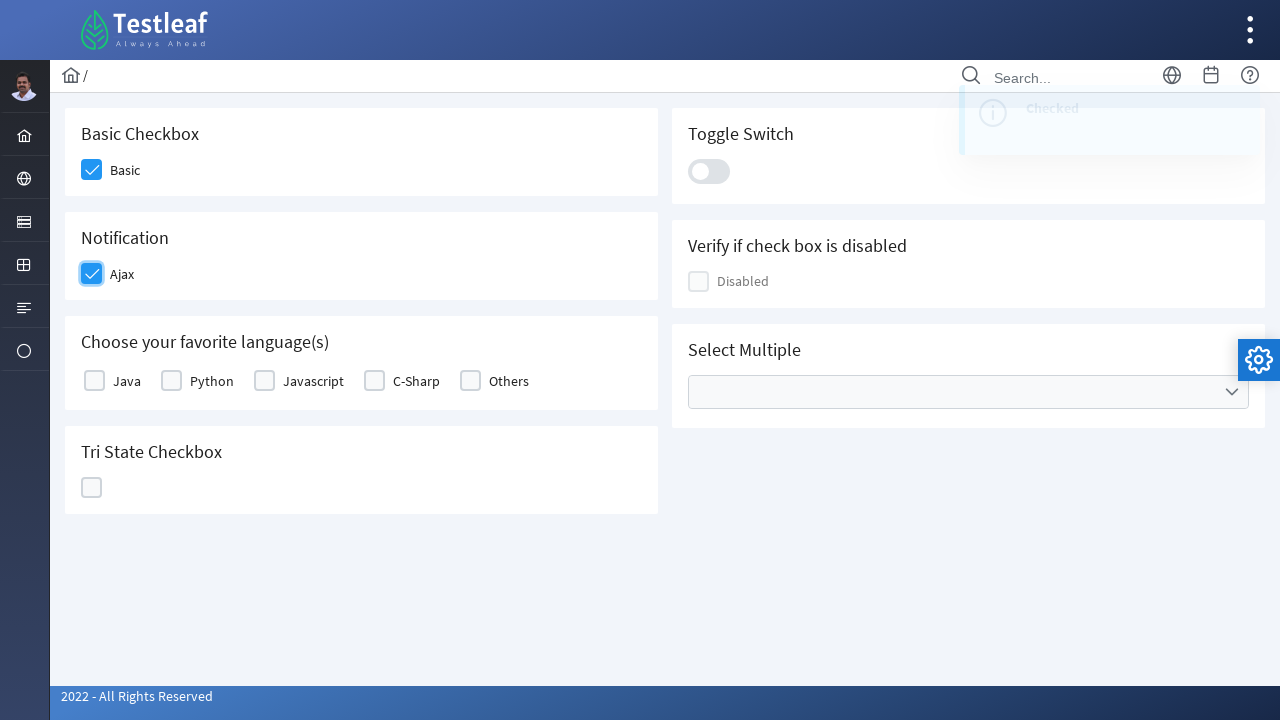

Selected 'Java' as favorite language at (127, 381) on xpath=//label[text()='Java']
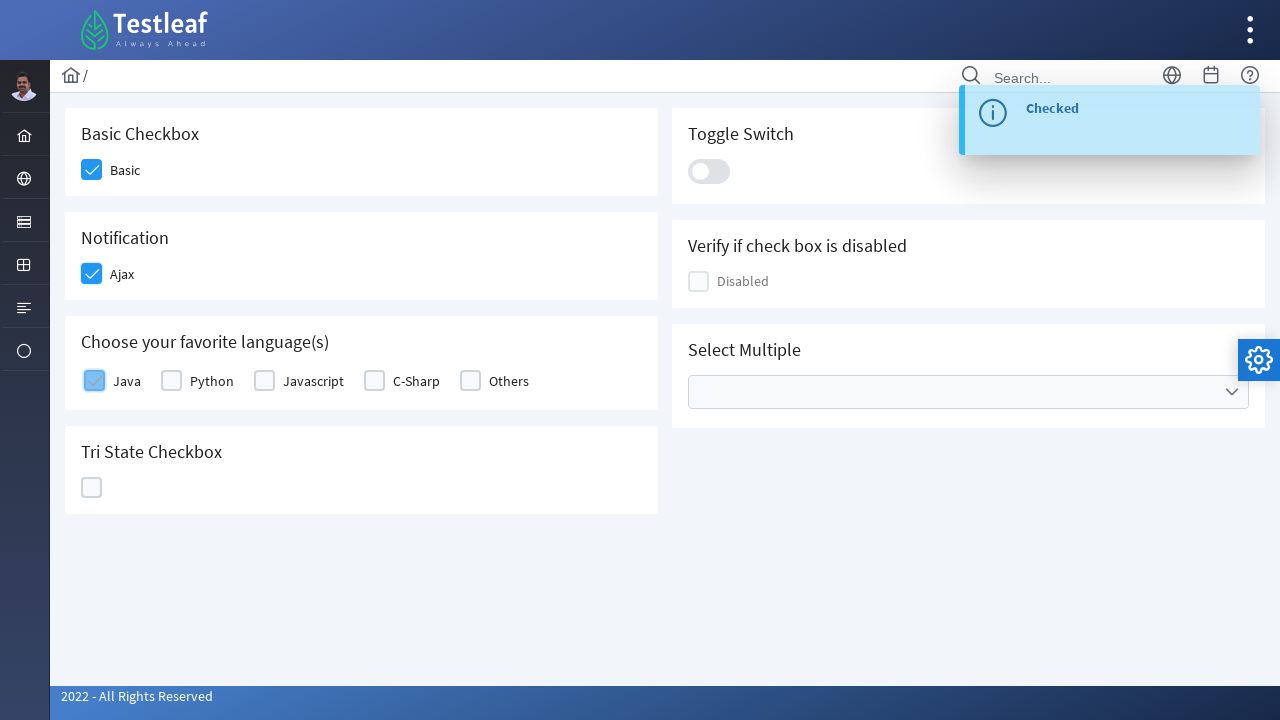

Selected 'Javascript' as favorite language at (314, 381) on xpath=//label[text()='Javascript']
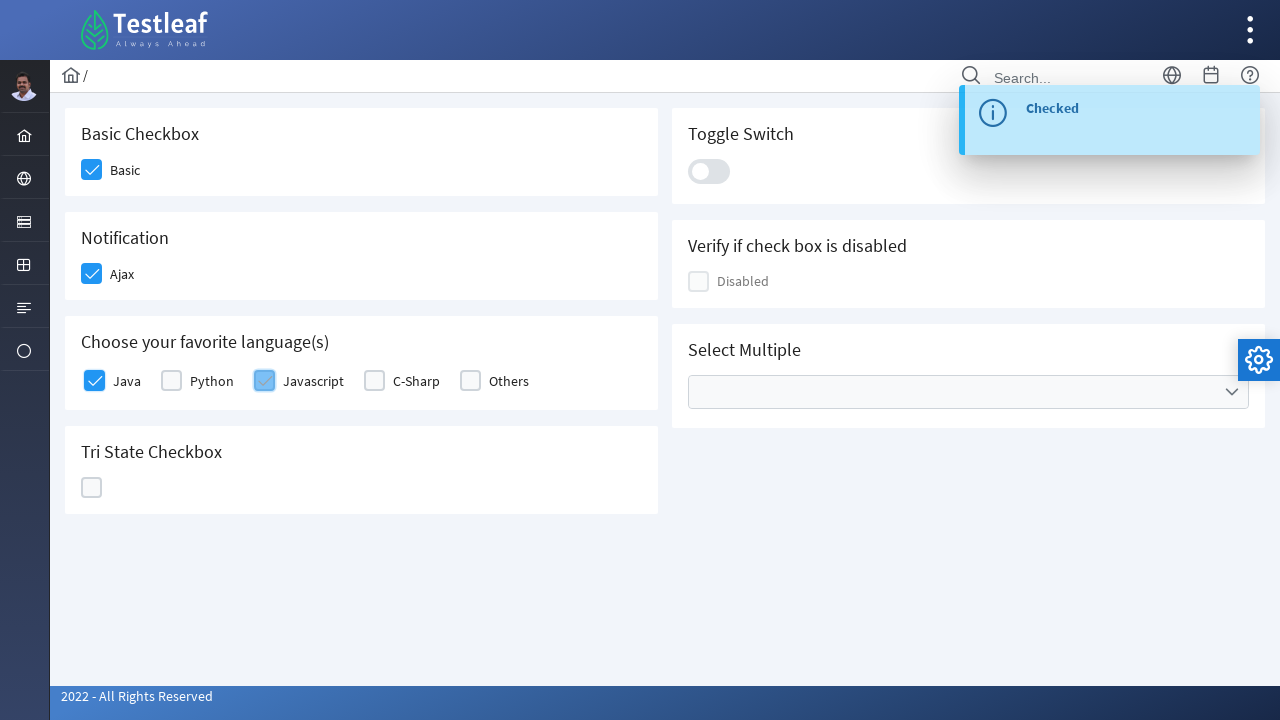

Clicked on tri-state checkbox at (92, 488) on (//div[contains(@class,'ui-chkbox-box ui-widget ui-corner-all ui-state-default')
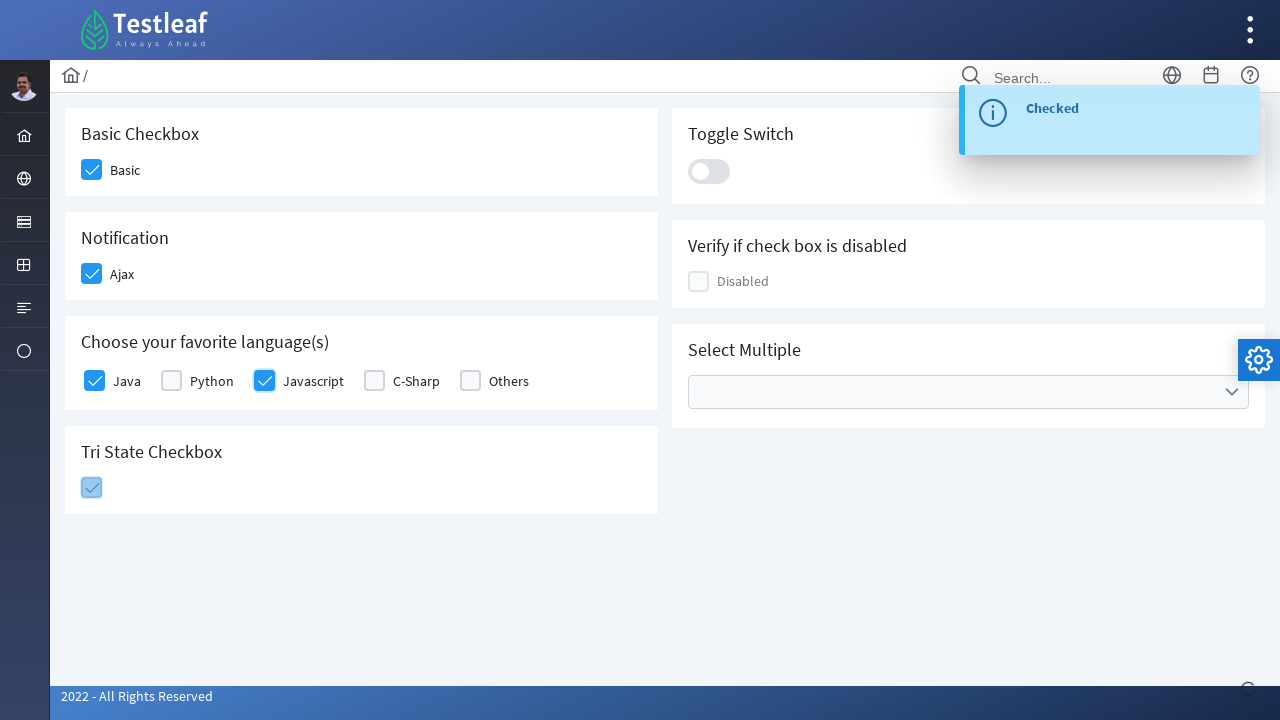

Waited for tri-state checkbox state change
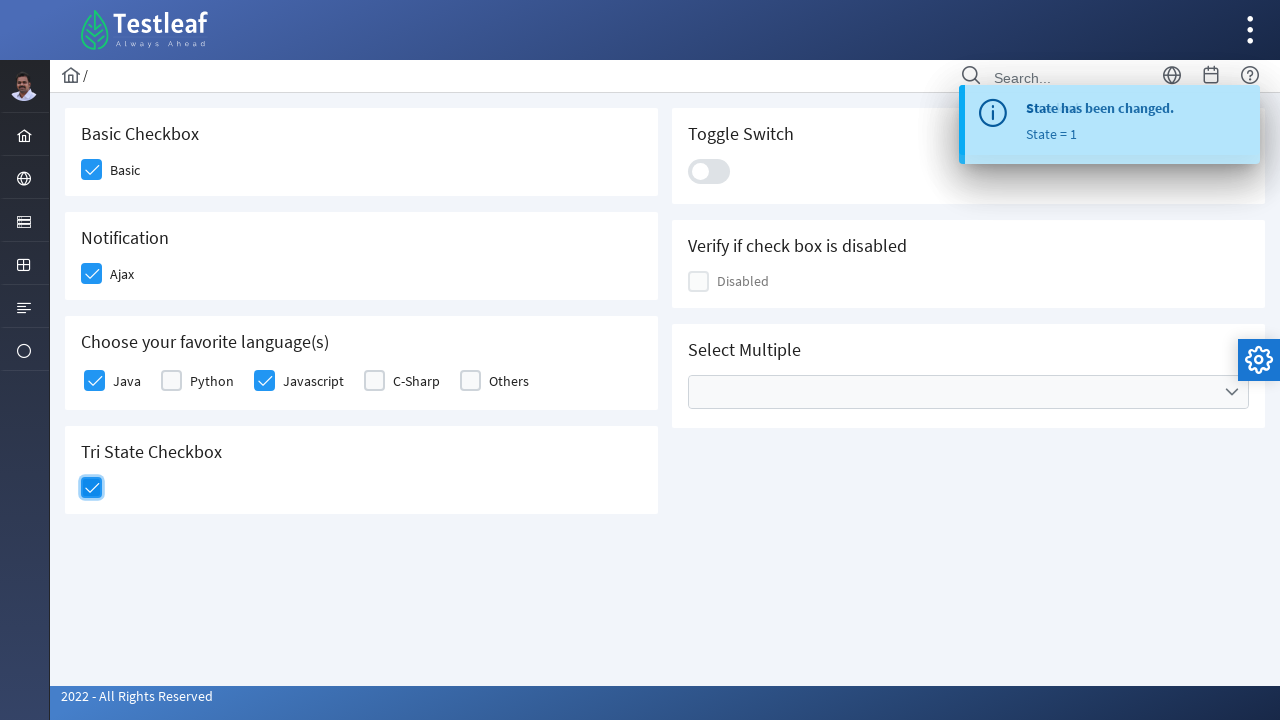

Clicked on the toggle switch at (709, 171) on xpath=//div[contains(@class,'ui-toggleswitch ui-widget')]
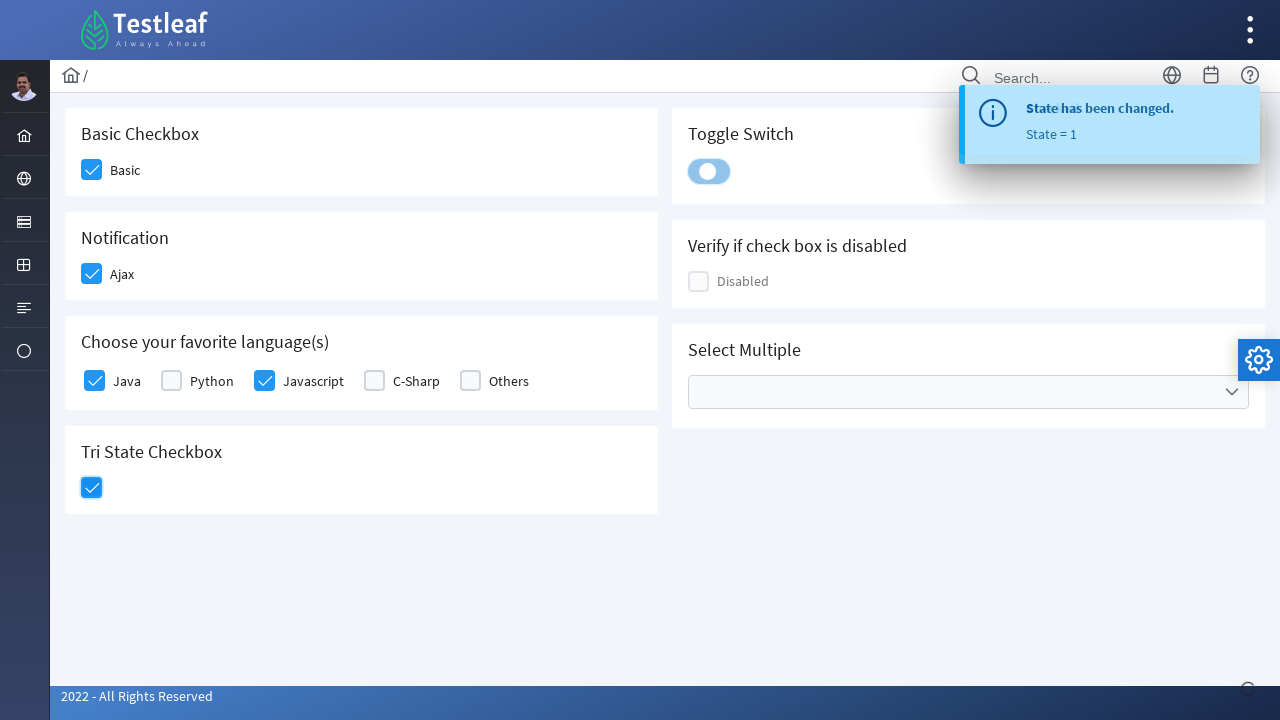

Toggle switch notification appeared
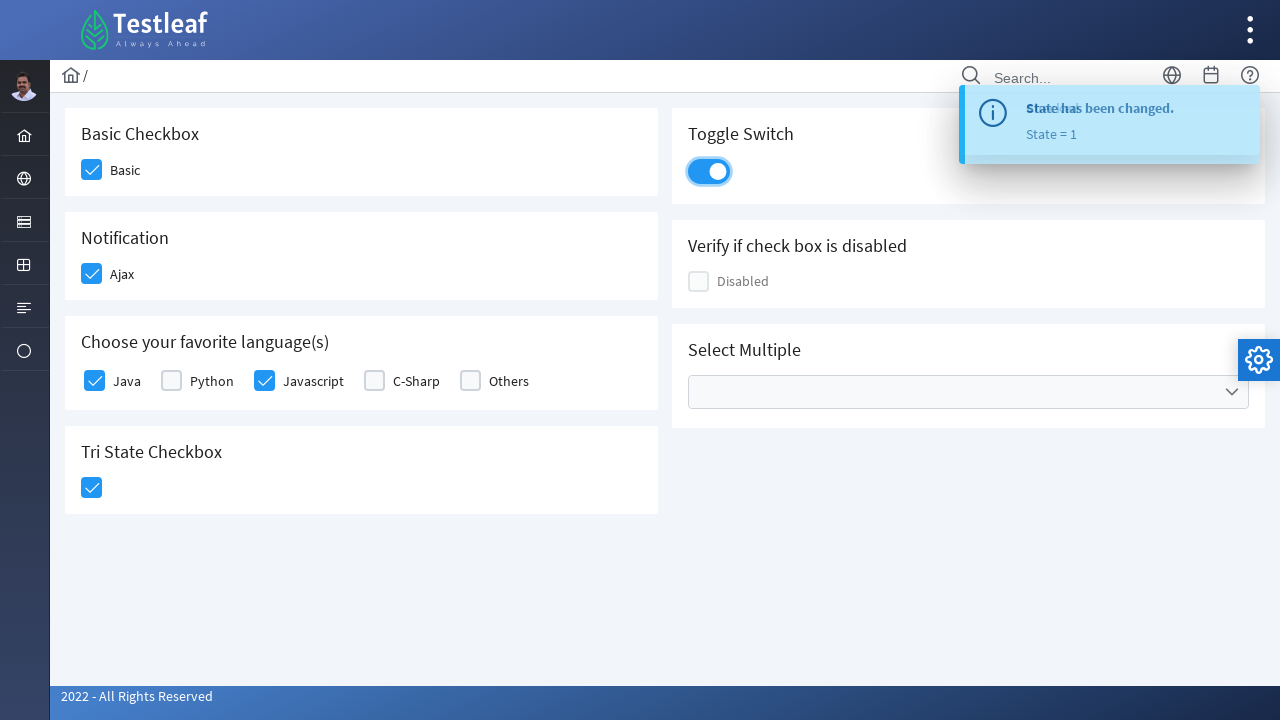

Opened multi-select dropdown menu at (1232, 392) on xpath=//div[contains(@class,'ui-selectcheckboxmenu-trigger ui-state-default ui-c
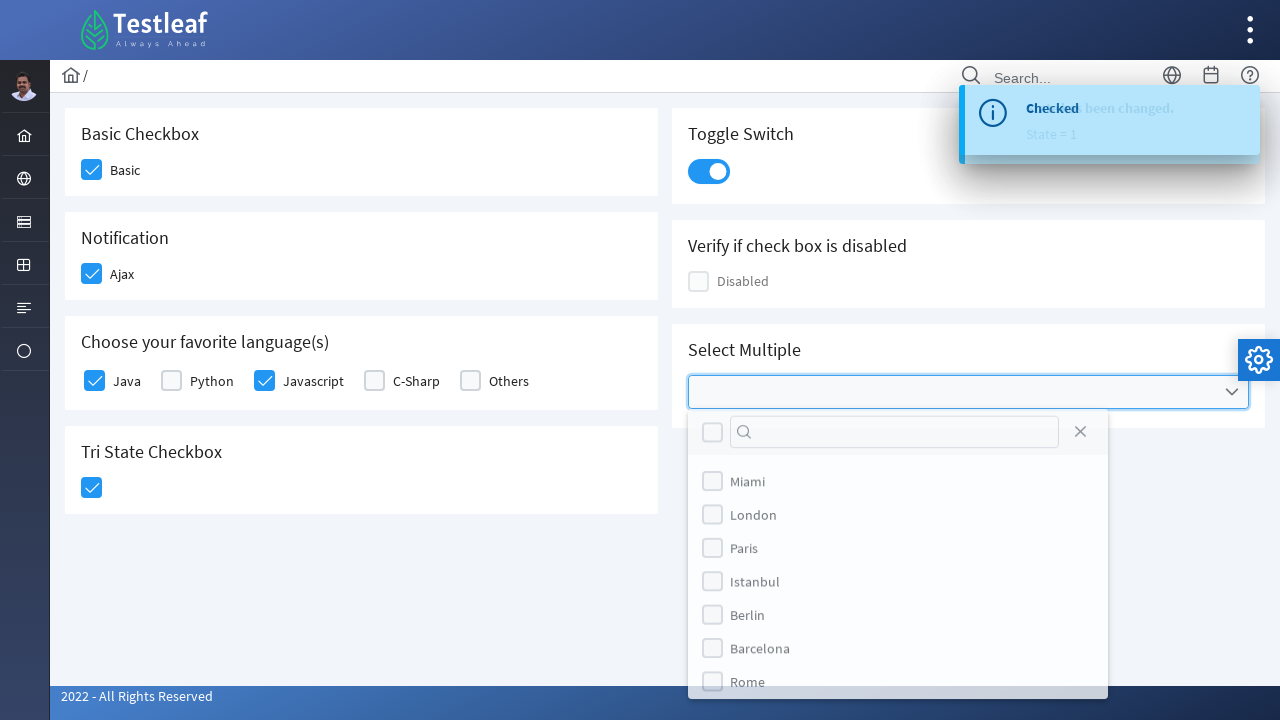

Selected 'Paris' from dropdown at (744, 554) on (//label[text()='Paris'])[2]
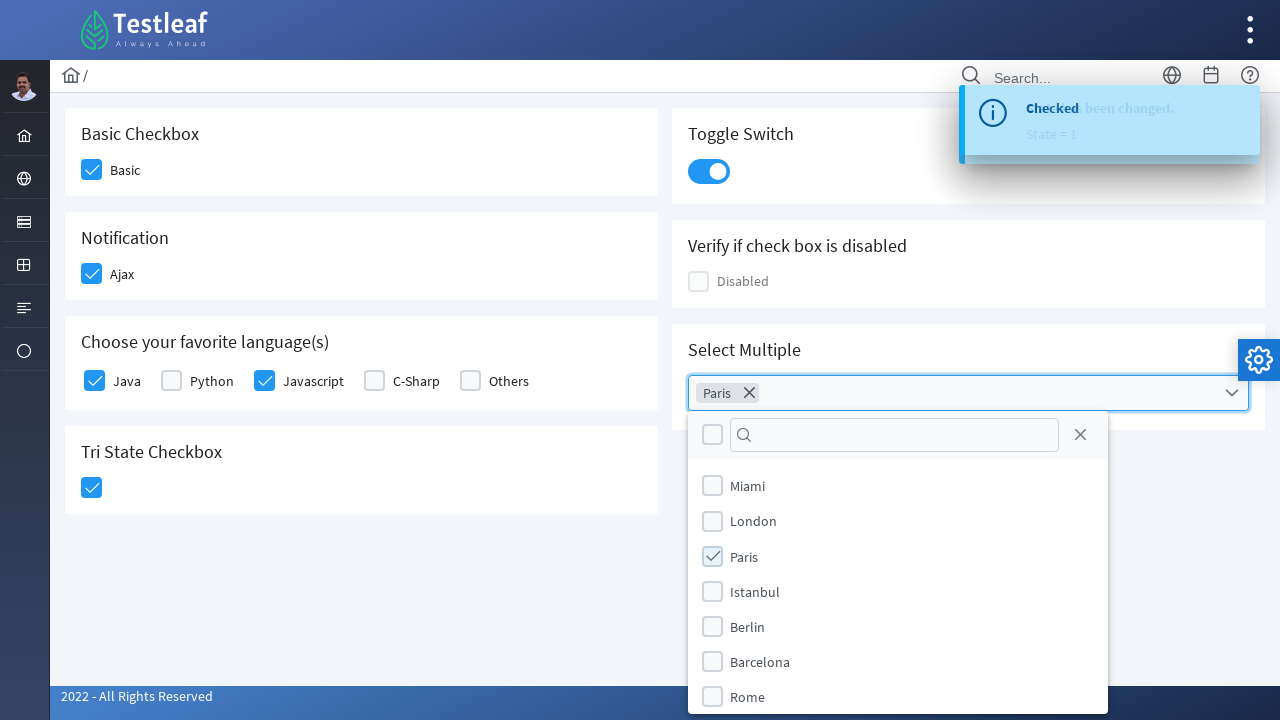

Selected 'Berlin' from dropdown at (748, 626) on (//label[text()='Berlin'])[2]
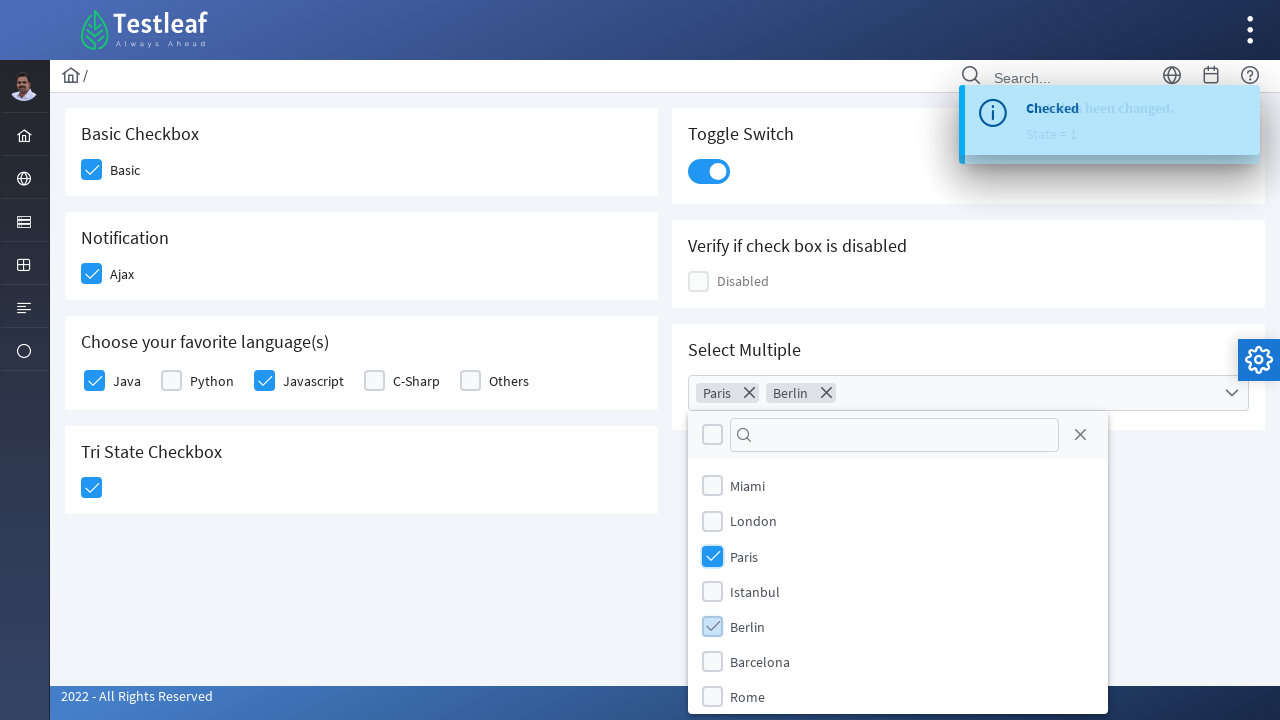

Selected 'London' from dropdown at (754, 521) on (//label[text()='London'])[2]
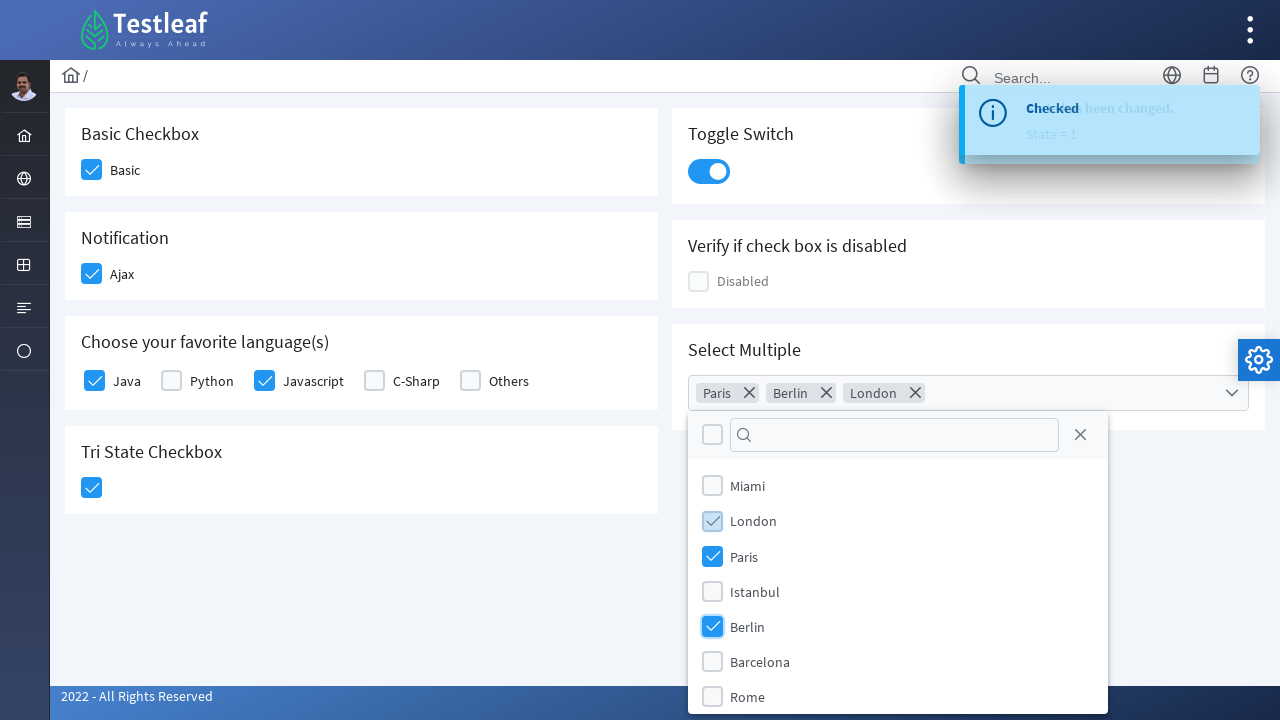

Closed multi-select dropdown menu at (1232, 393) on xpath=//div[contains(@class,'ui-selectcheckboxmenu-trigger ui-state-default ui-c
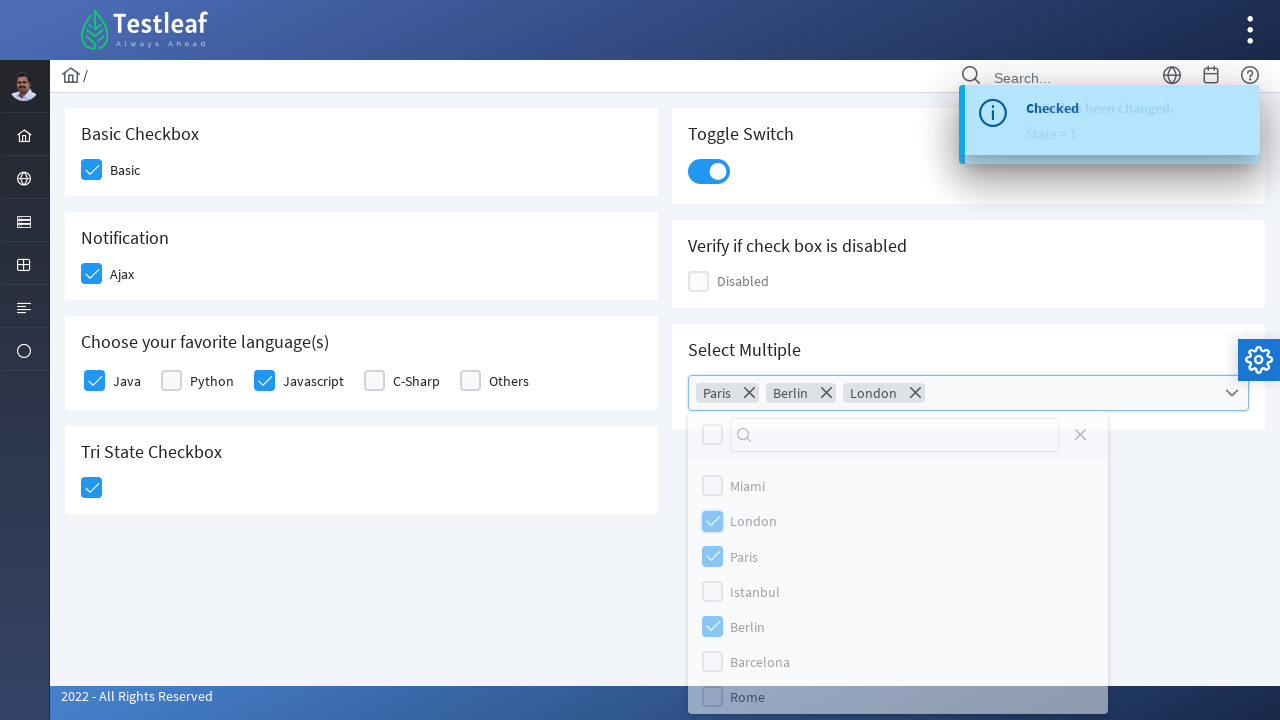

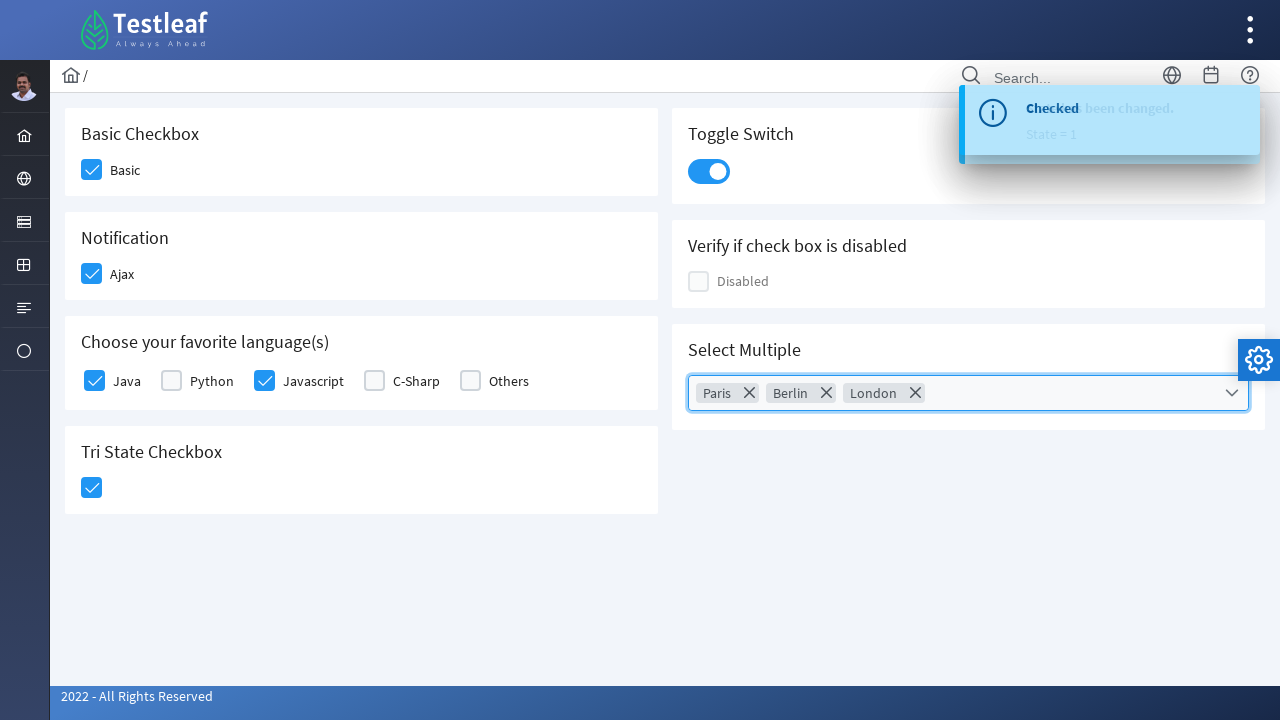